Tests Feed-A-Cat page to verify Feed button exists

Starting URL: https://cs1632.appspot.com/

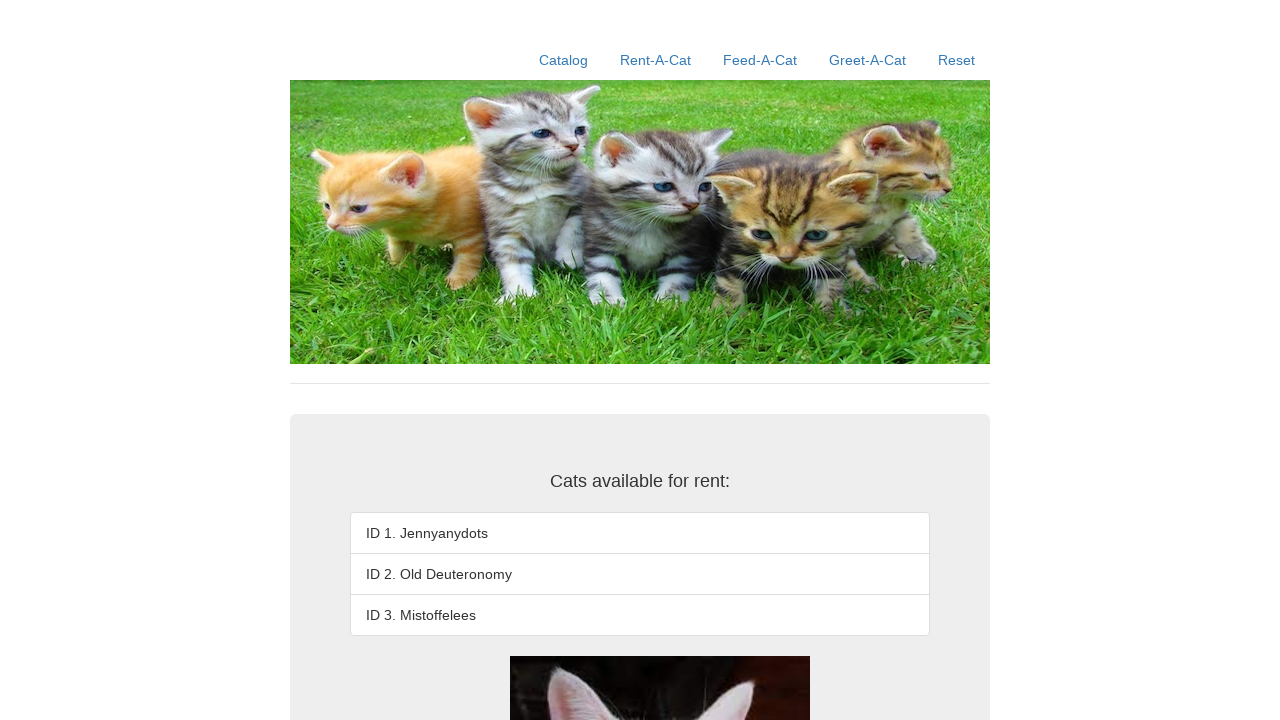

Set test state cookies
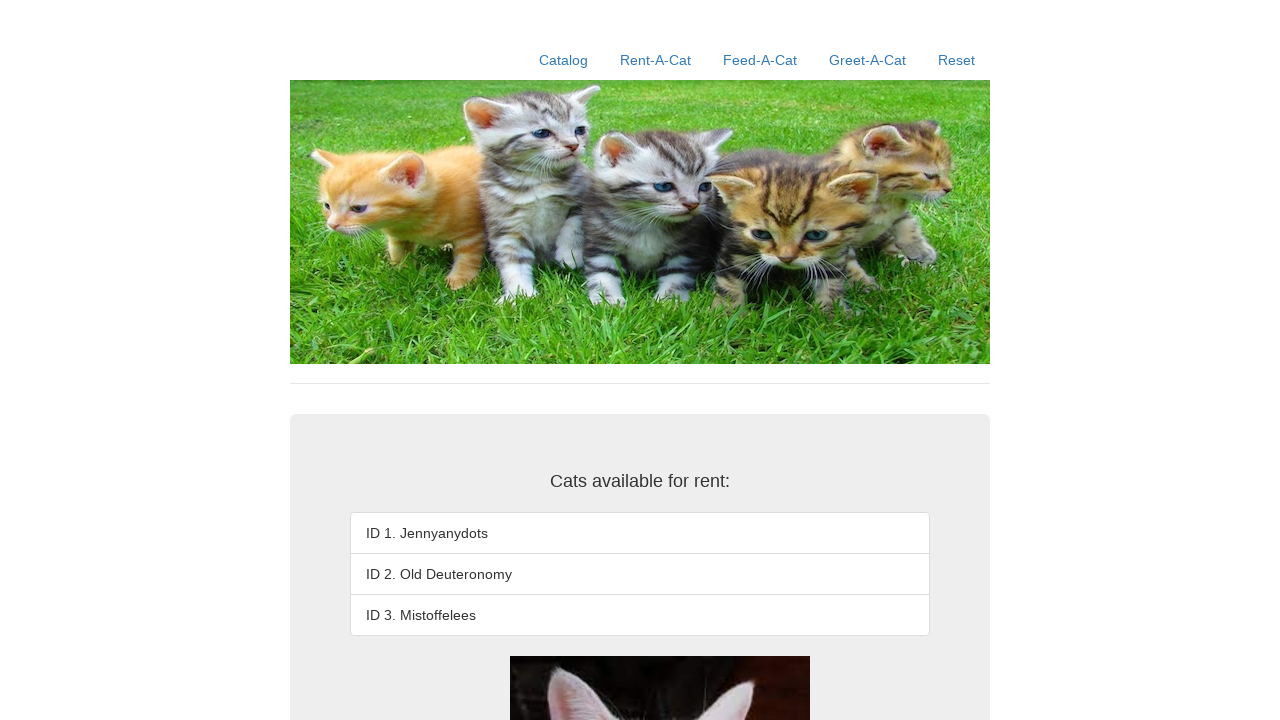

Reloaded page with test cookies
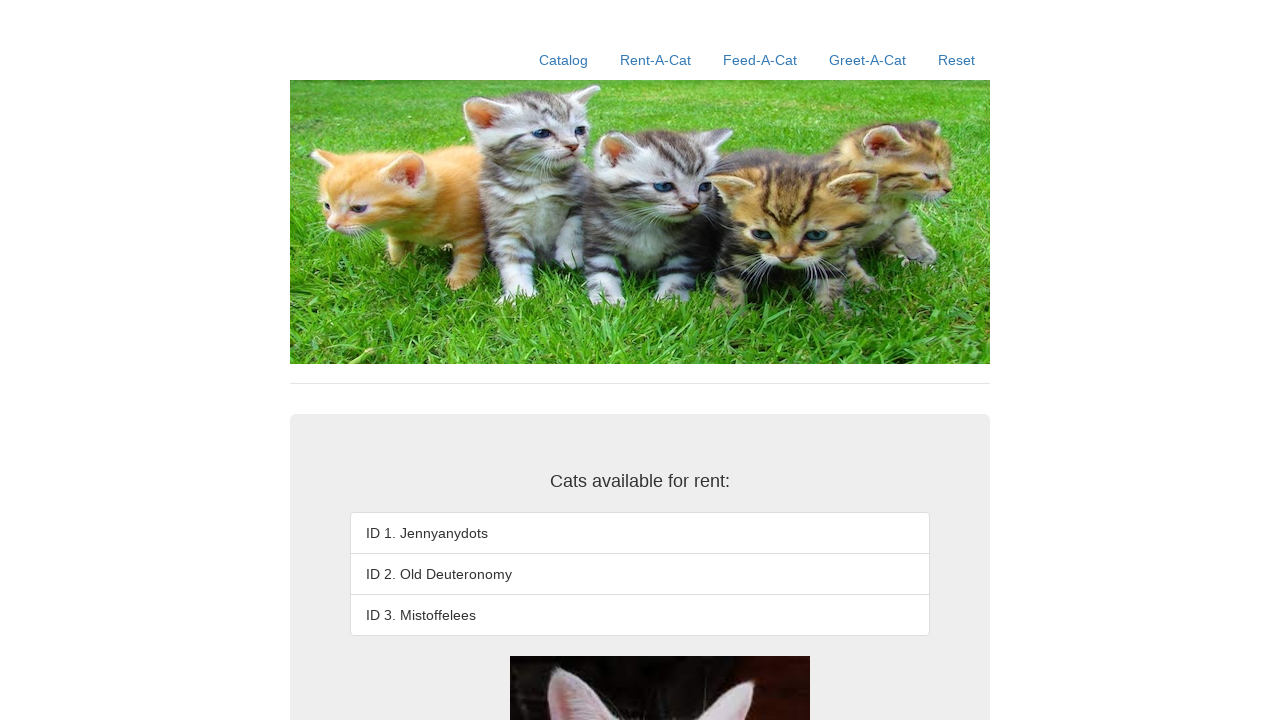

Clicked Feed-A-Cat link at (760, 60) on text=Feed-A-Cat
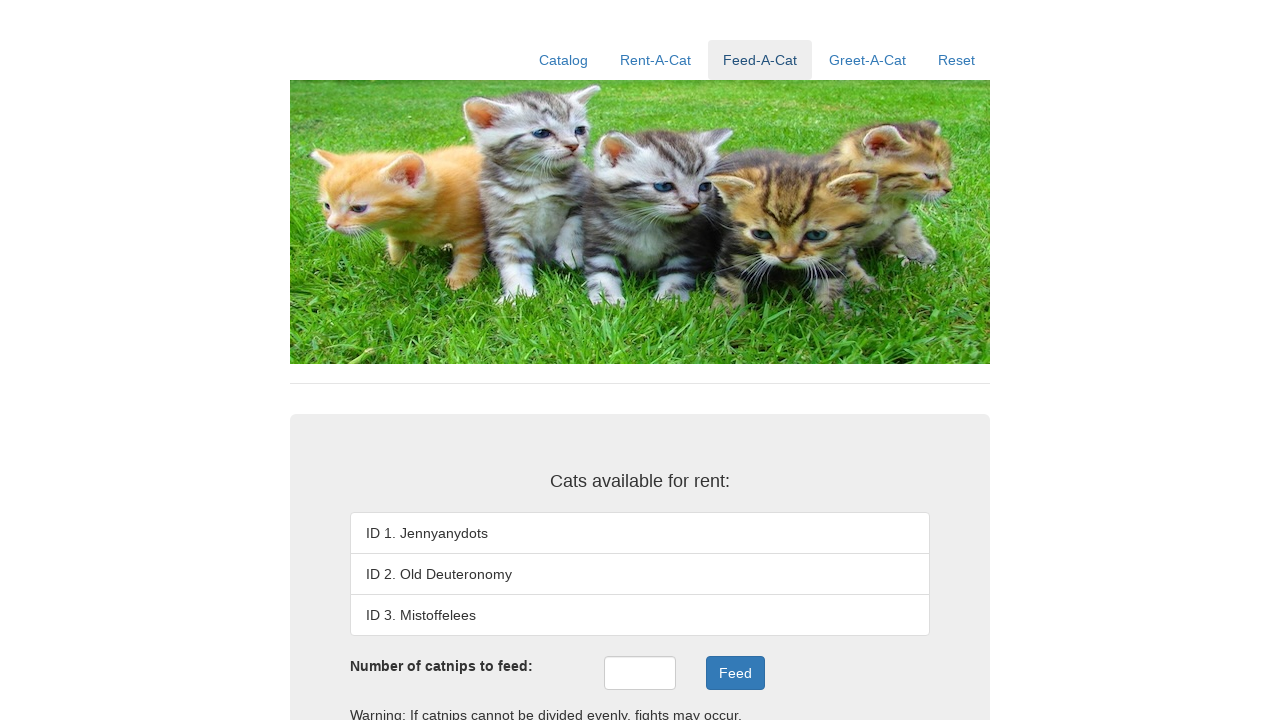

Verified Feed button exists on Feed-A-Cat page
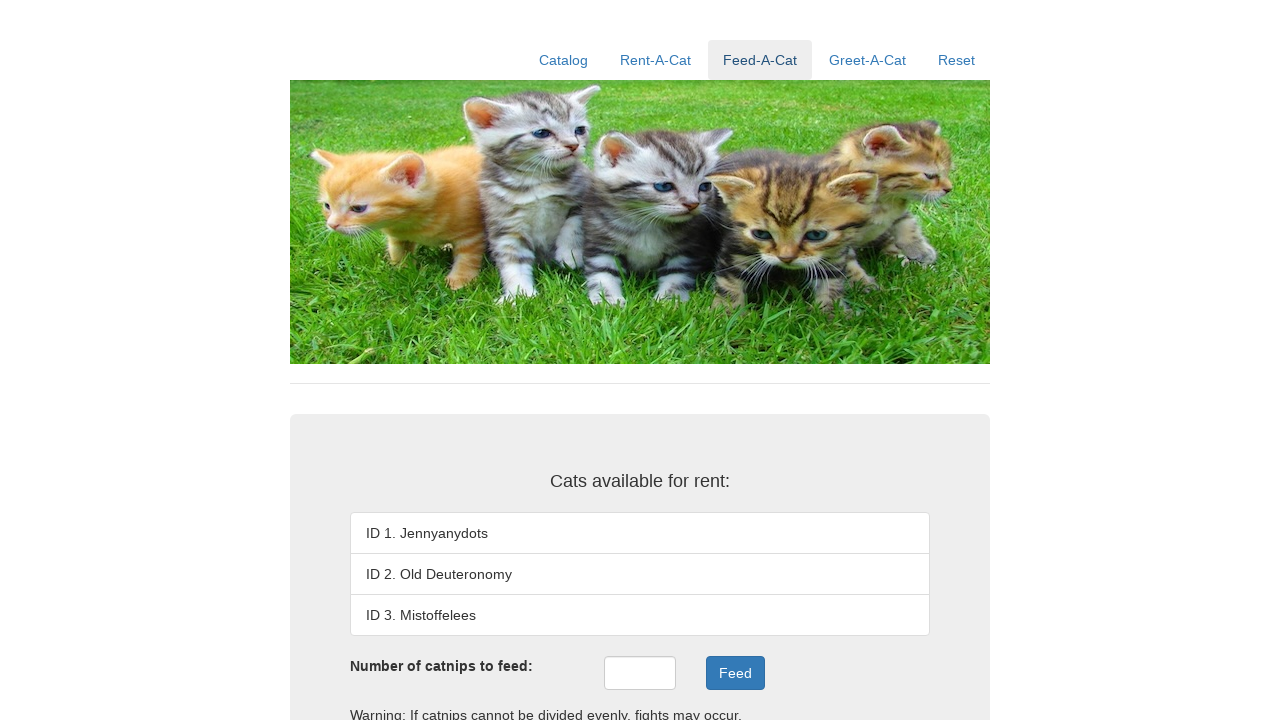

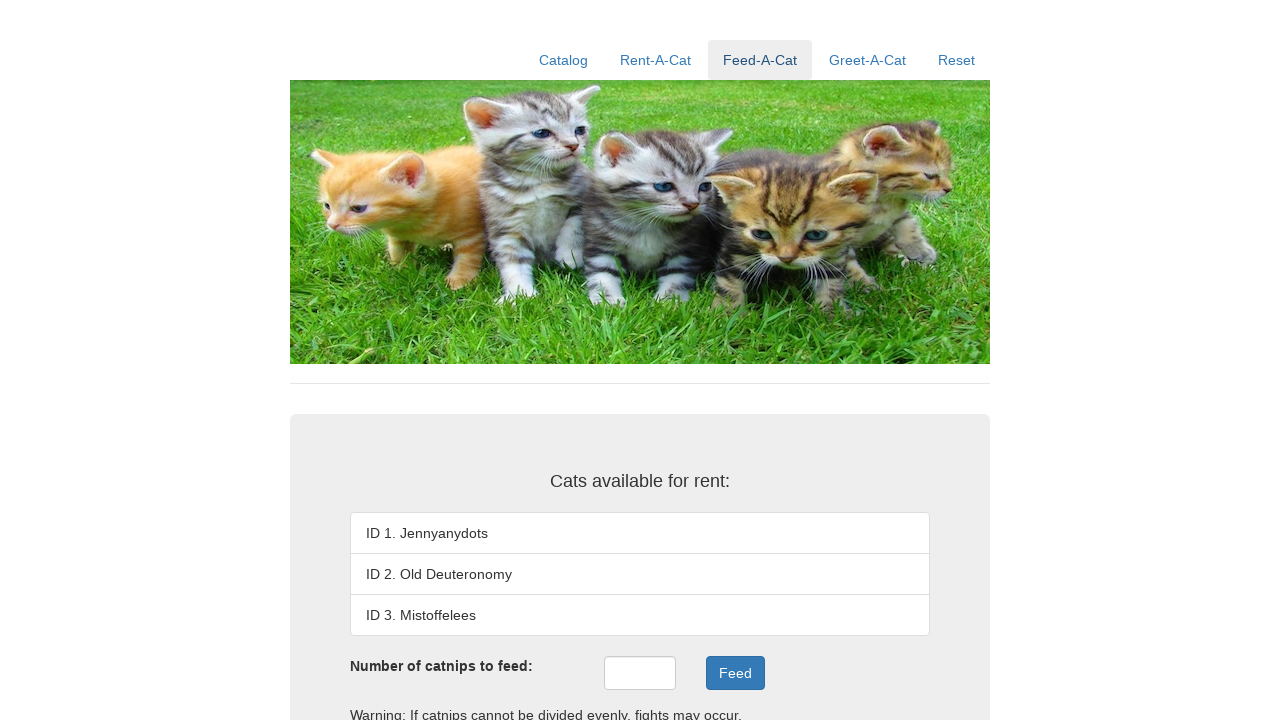